Navigates to DuckDuckGo homepage and verifies the page title contains "DuckDuckGo"

Starting URL: https://duckduckgo.com/

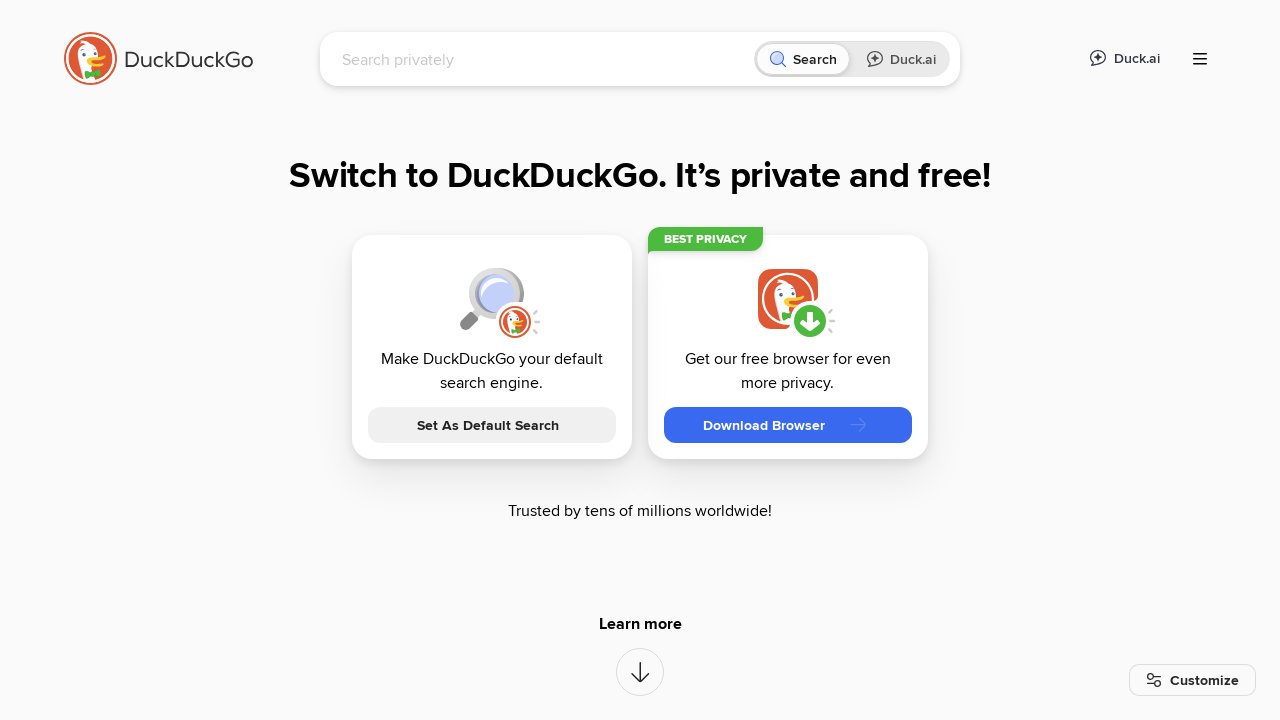

Navigated to DuckDuckGo homepage
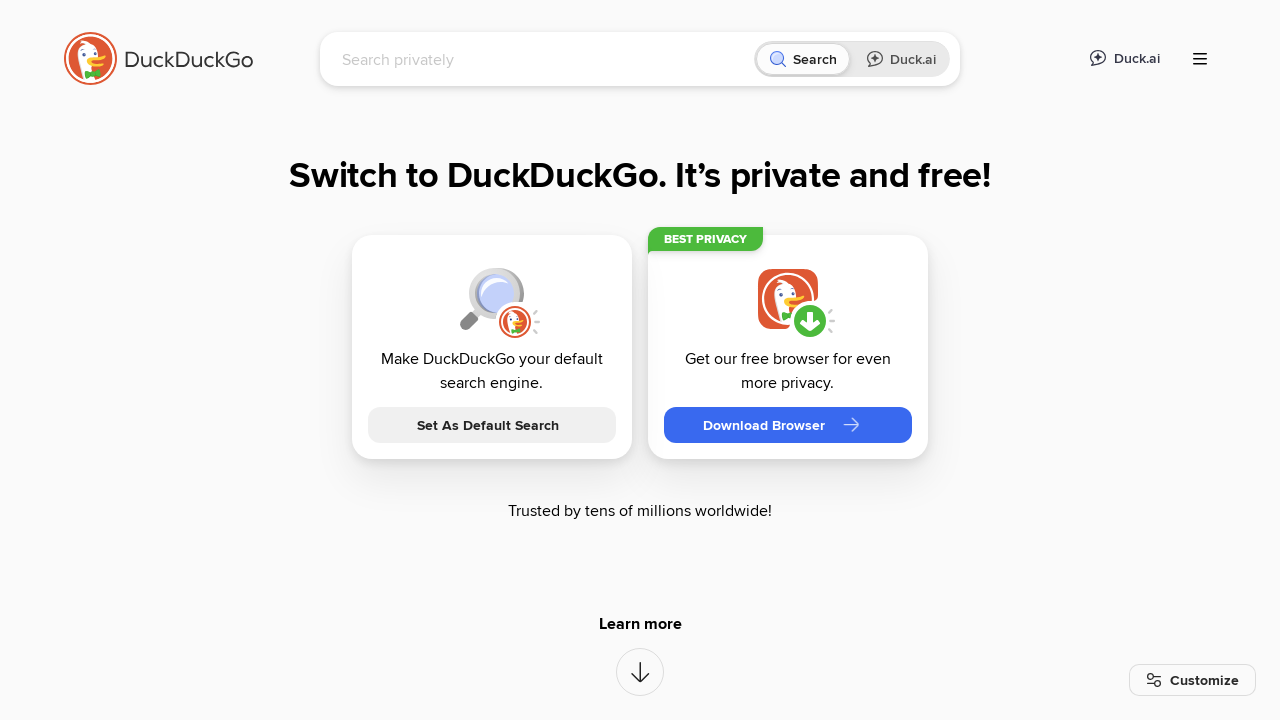

Page loaded to domcontentloaded state
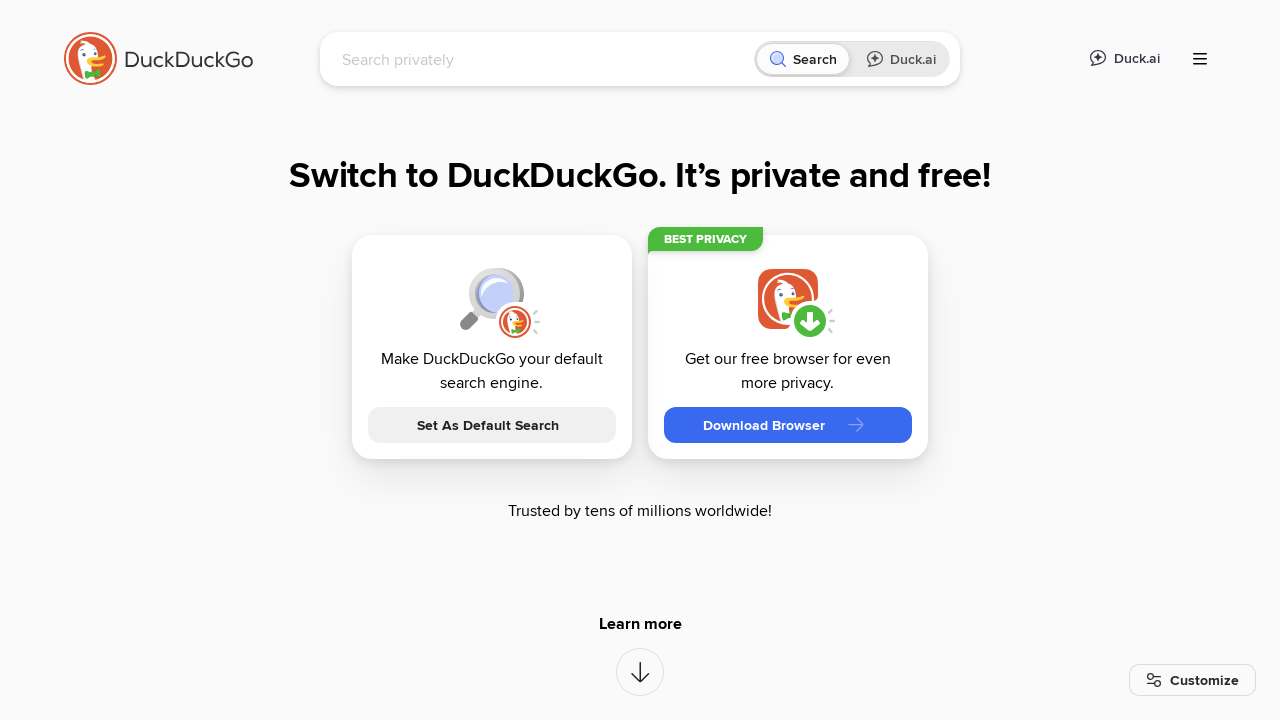

Verified page title contains 'DuckDuckGo'
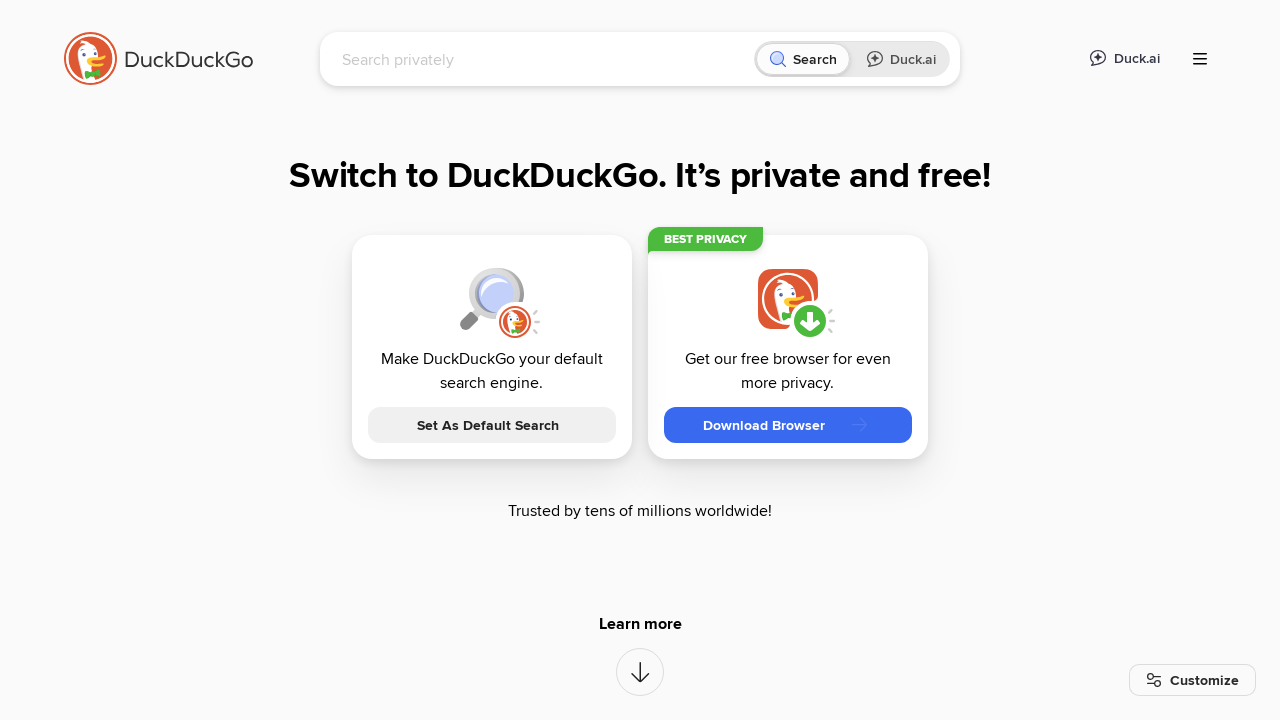

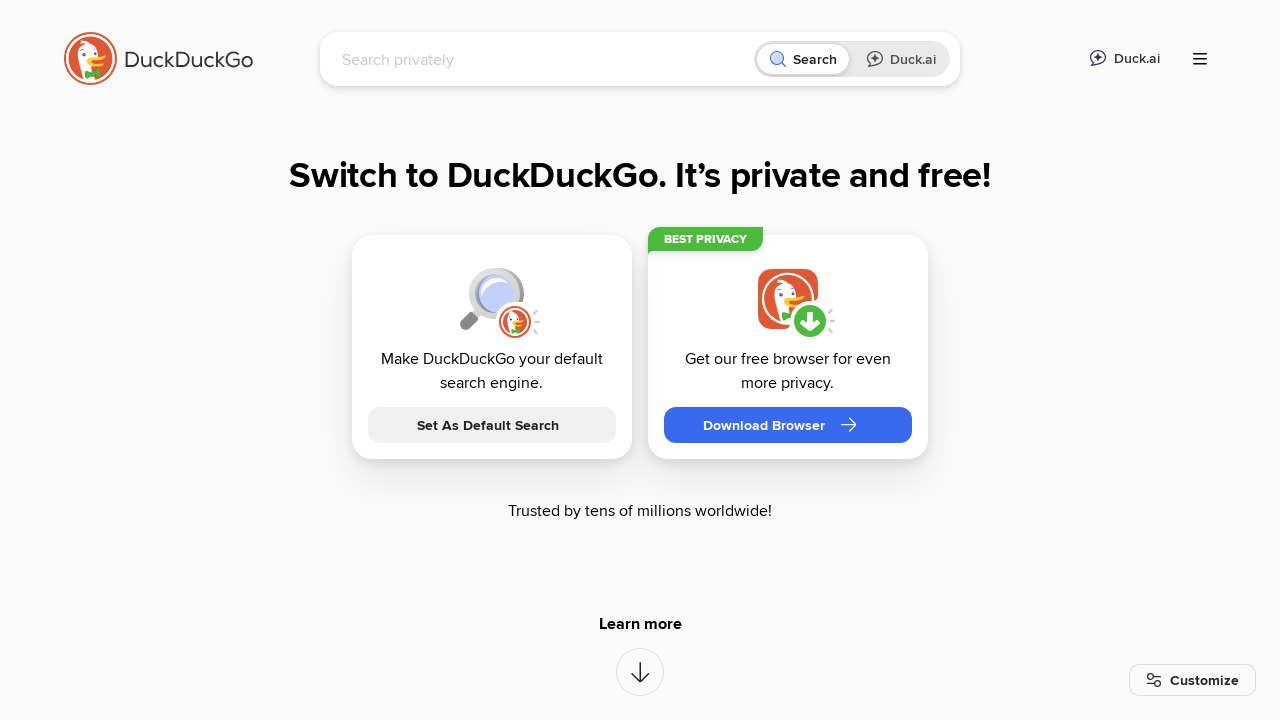